Tests desktop browser basic verification at 1920x1080 resolution by loading the game page and verifying the basic page structure exists.

Starting URL: https://shishihs.github.io/insurance_self_game/

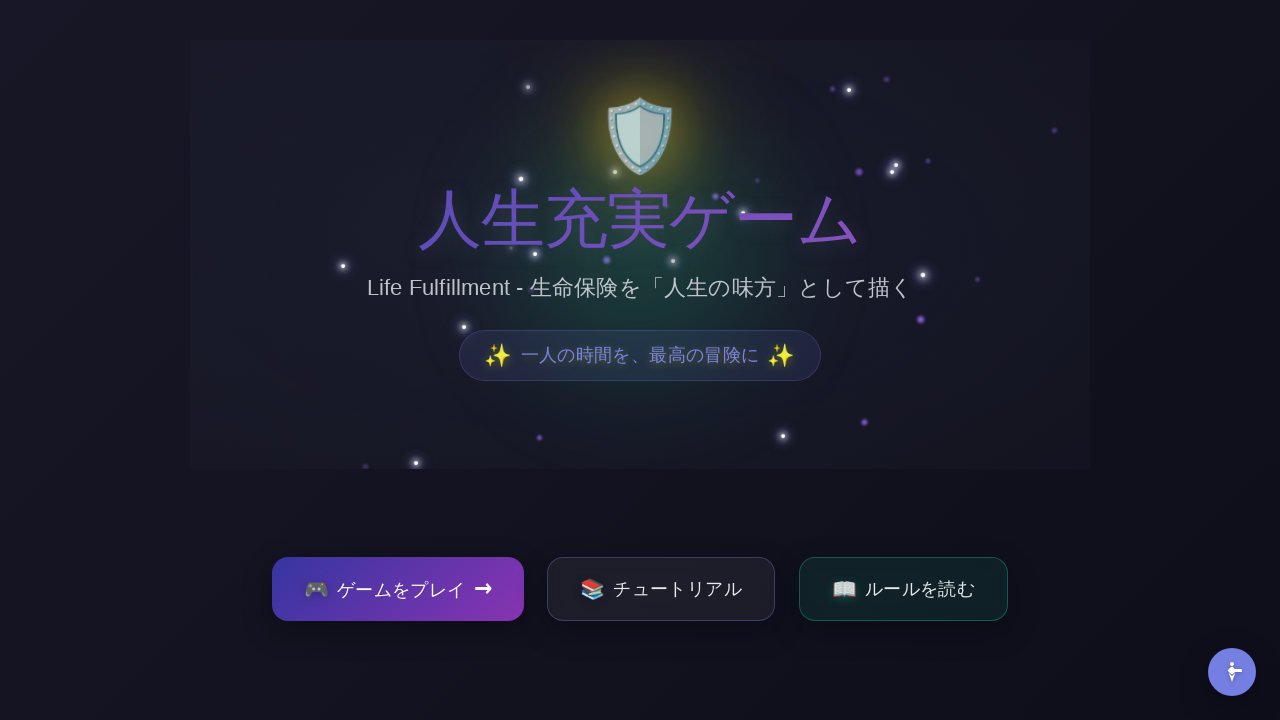

Set viewport to desktop resolution (1920x1080)
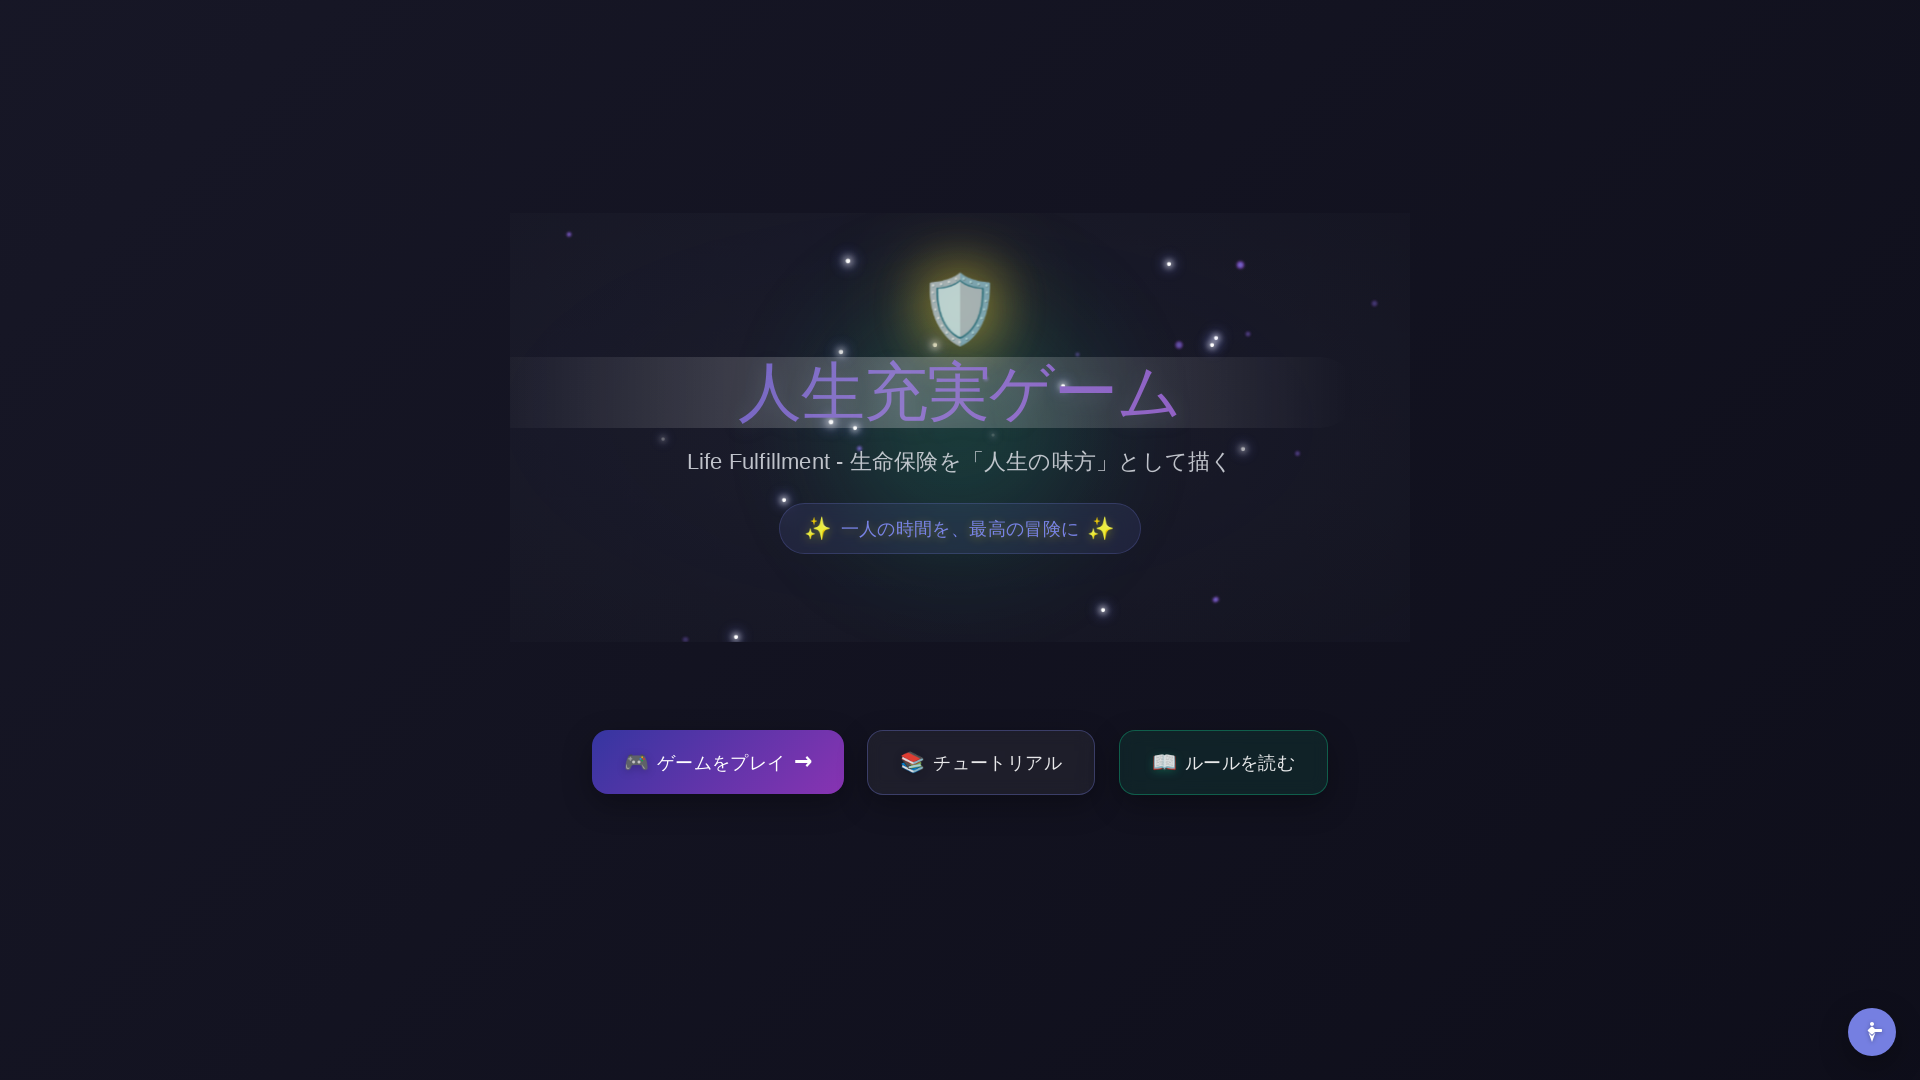

Waited 10 seconds for page to fully load
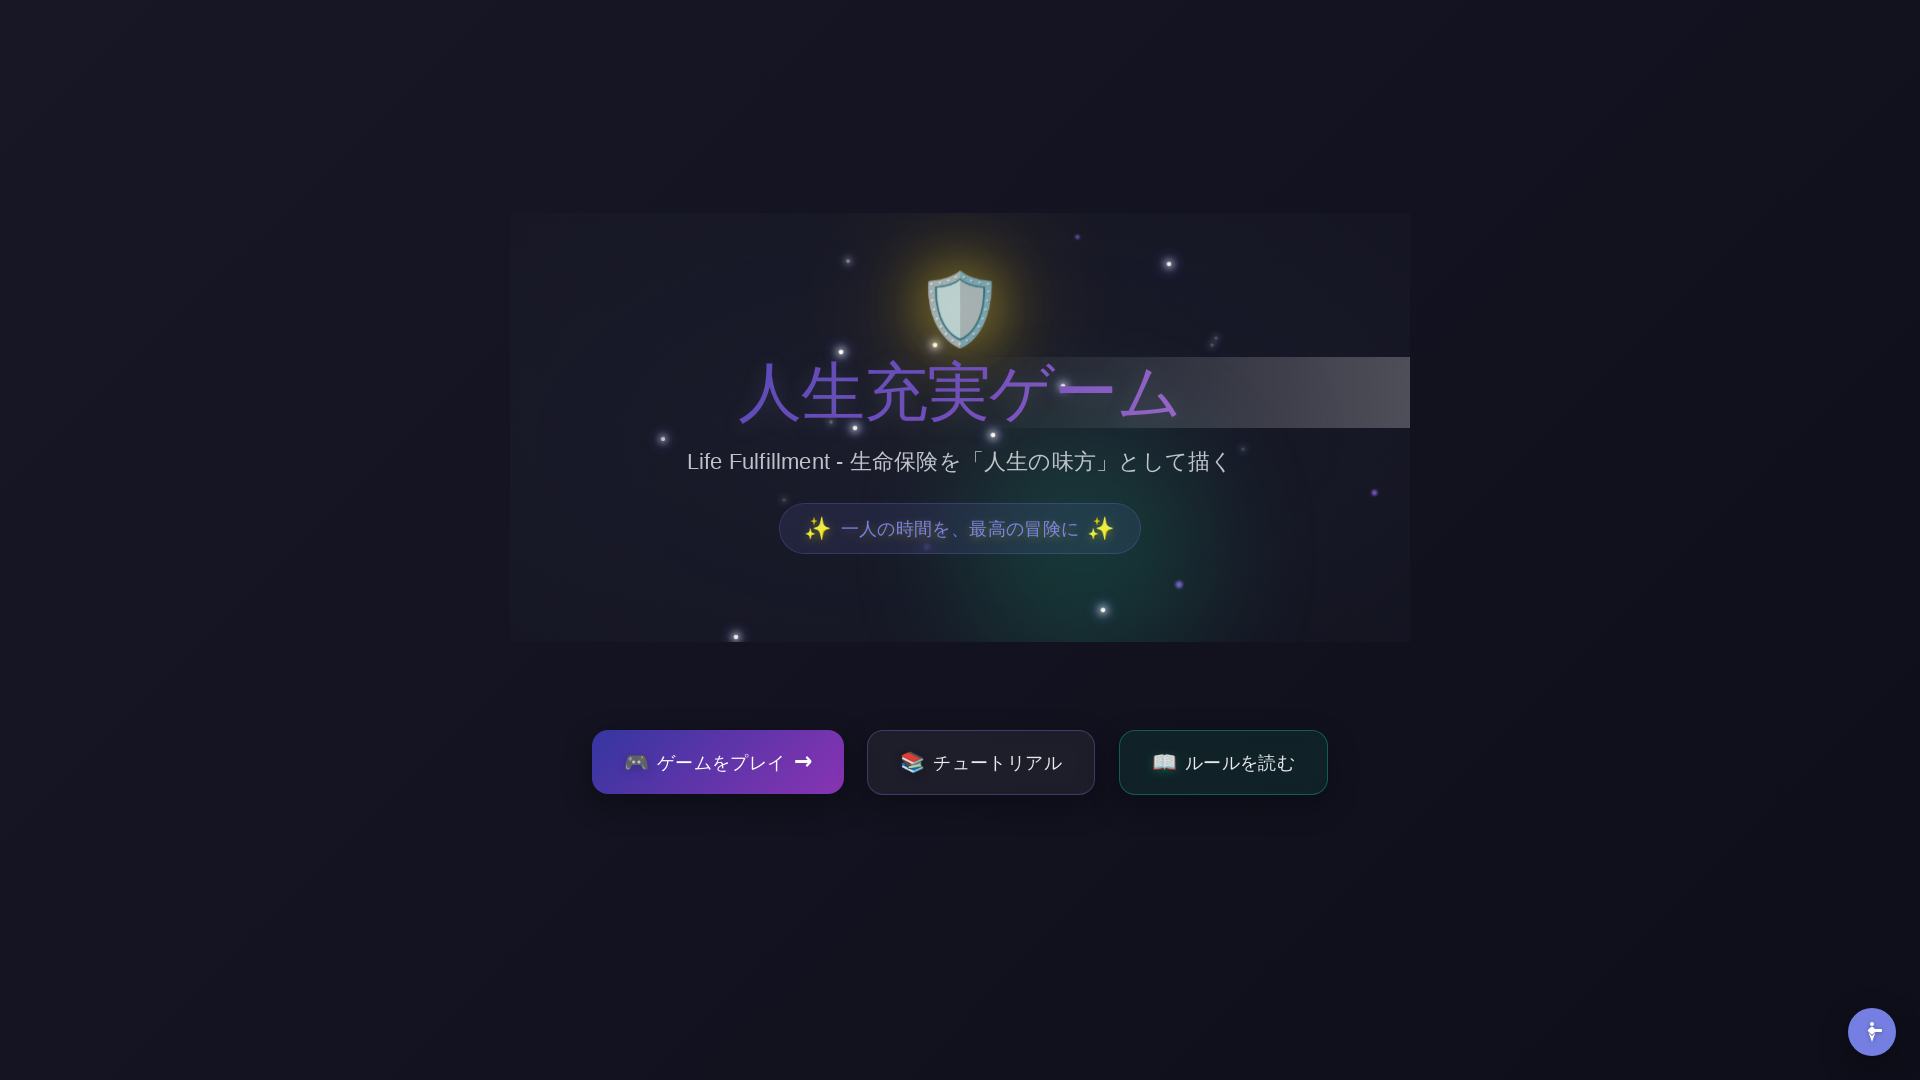

Verified body element exists on page
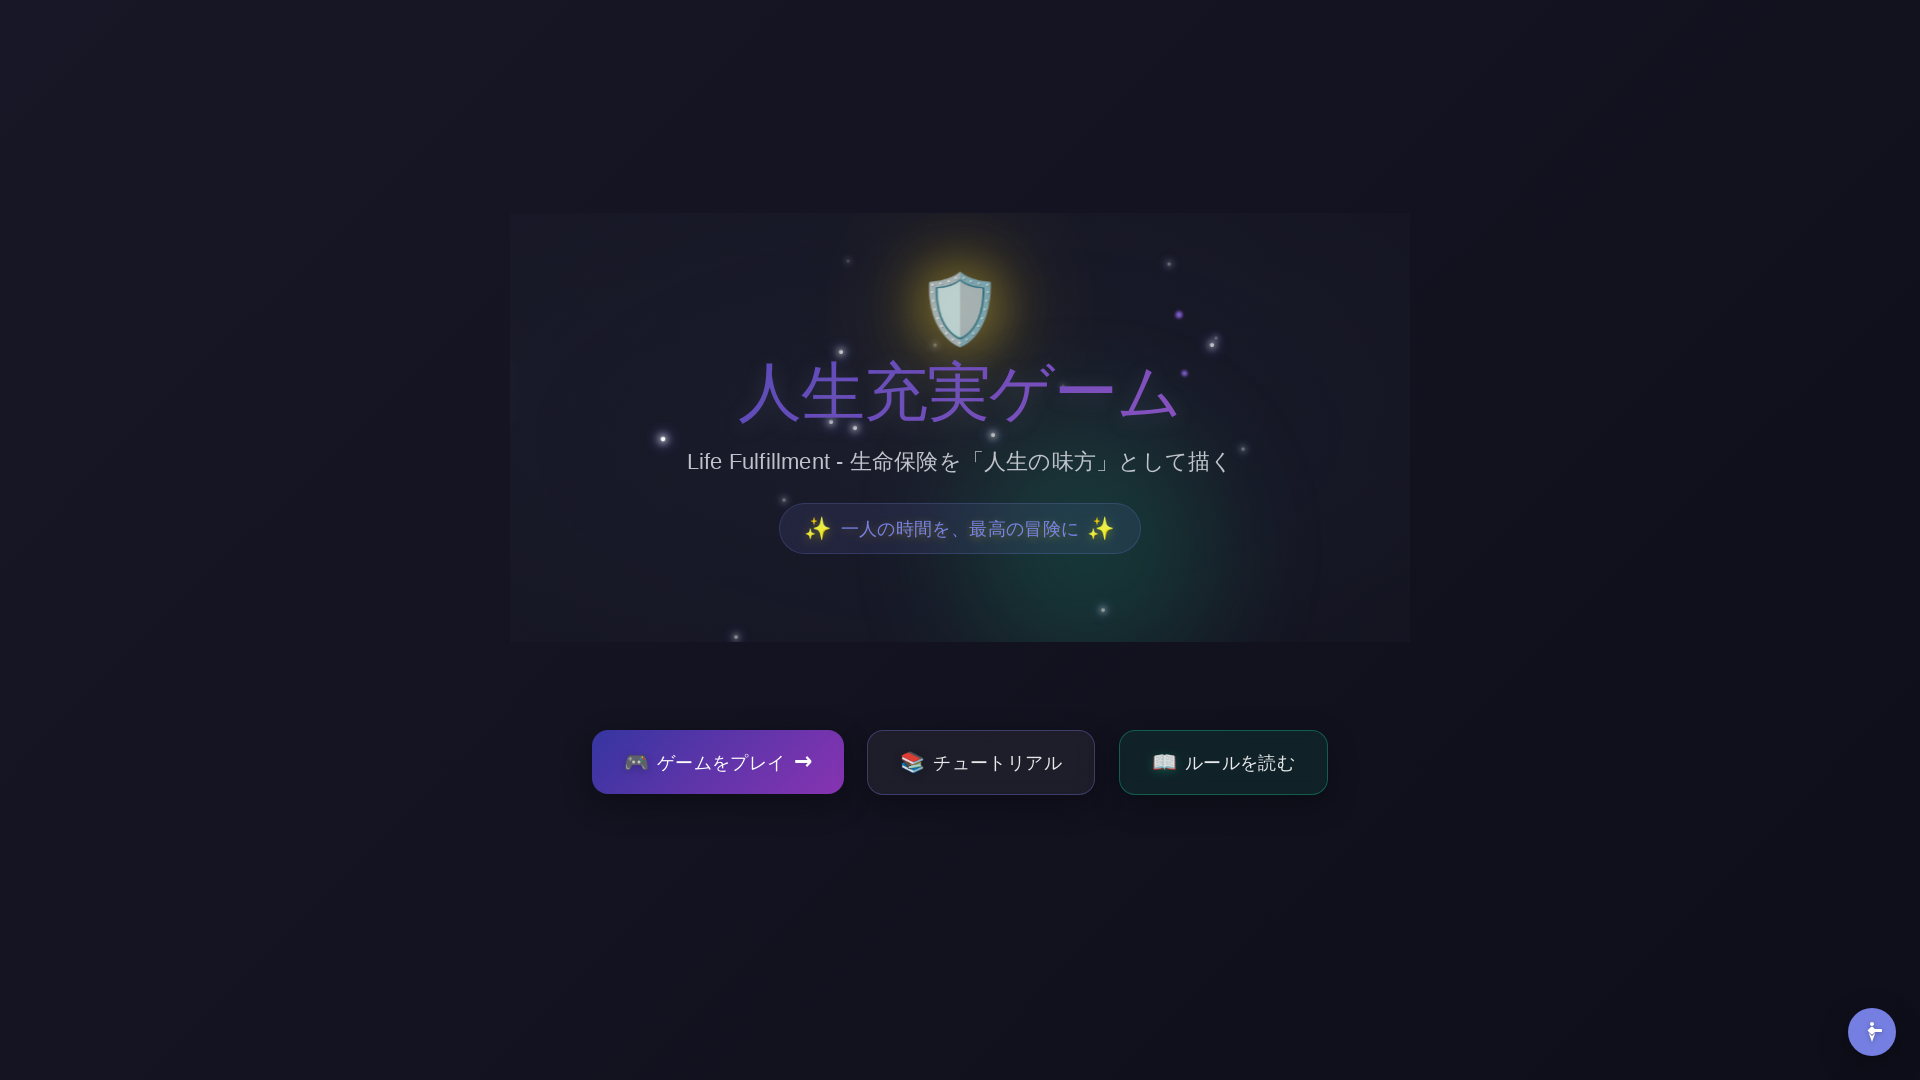

Retrieved page title: 人生充実ゲーム - Life Fulfillment
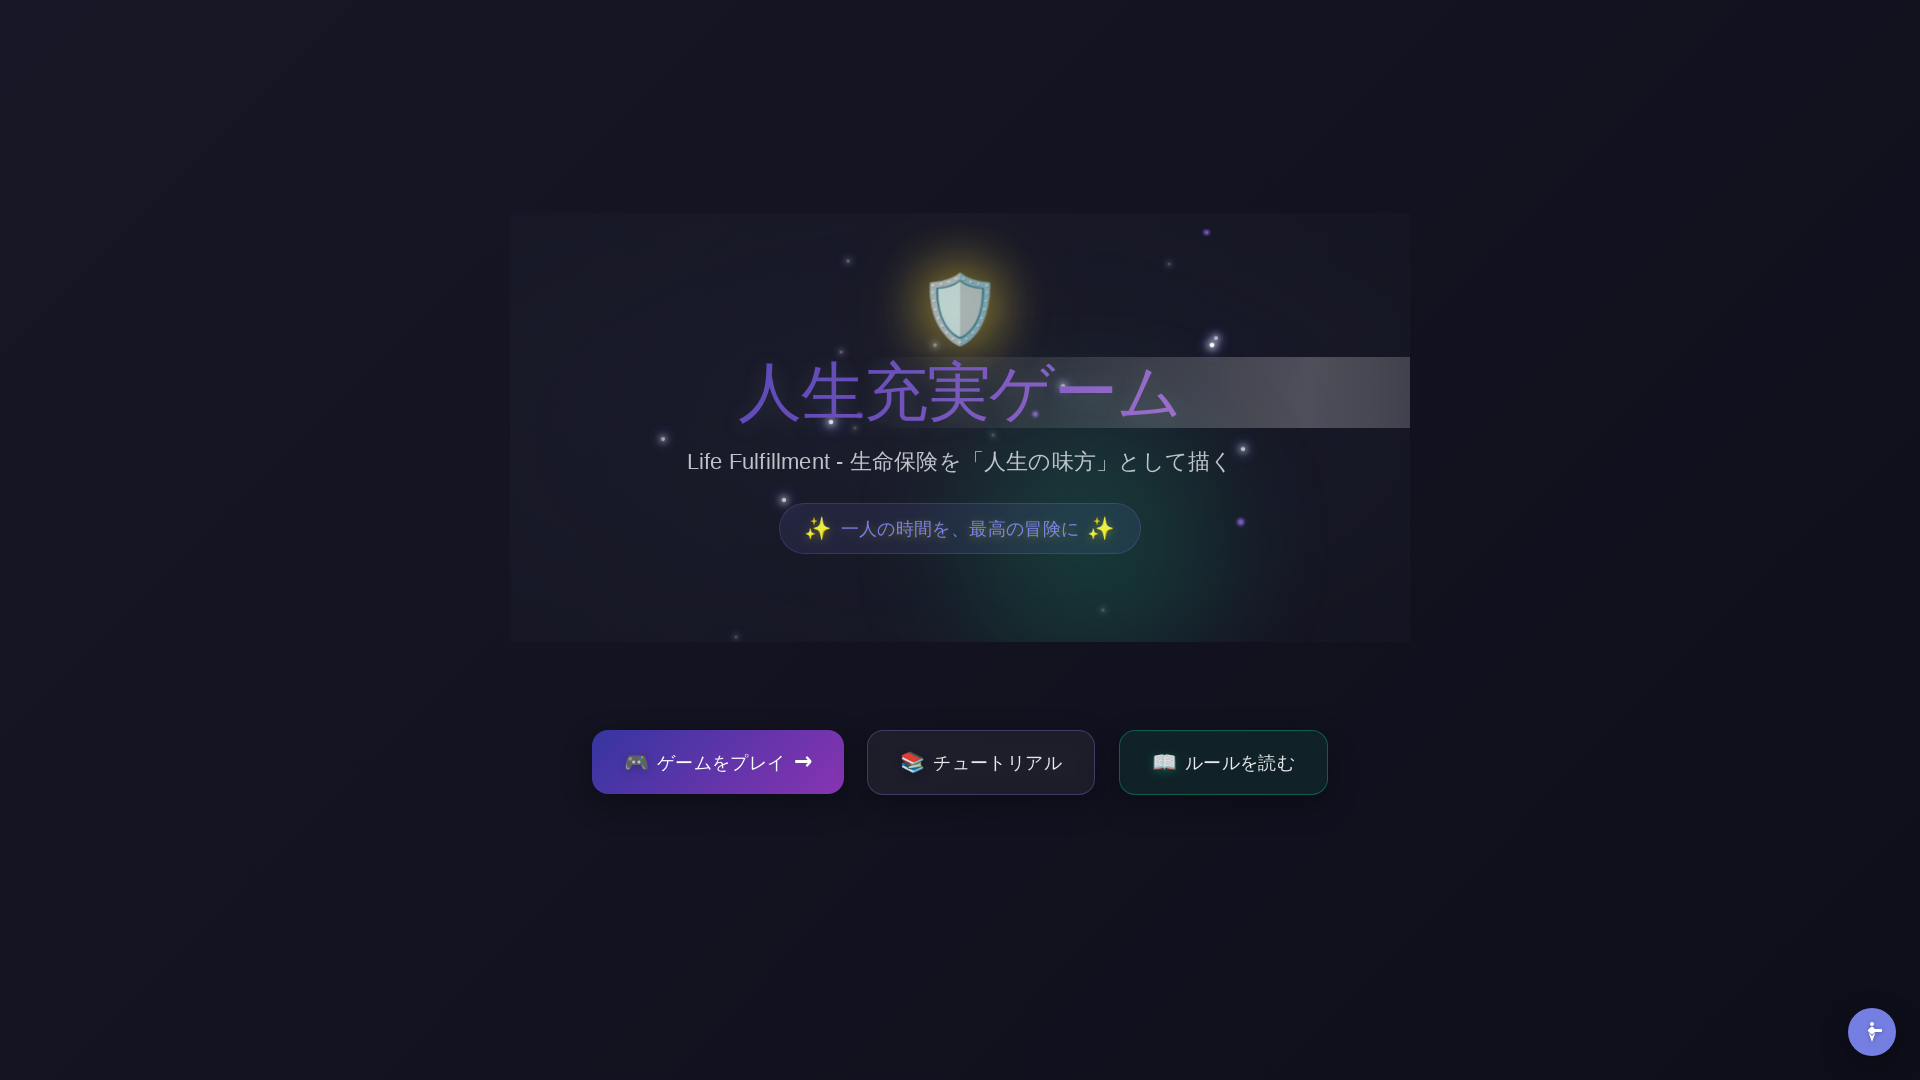

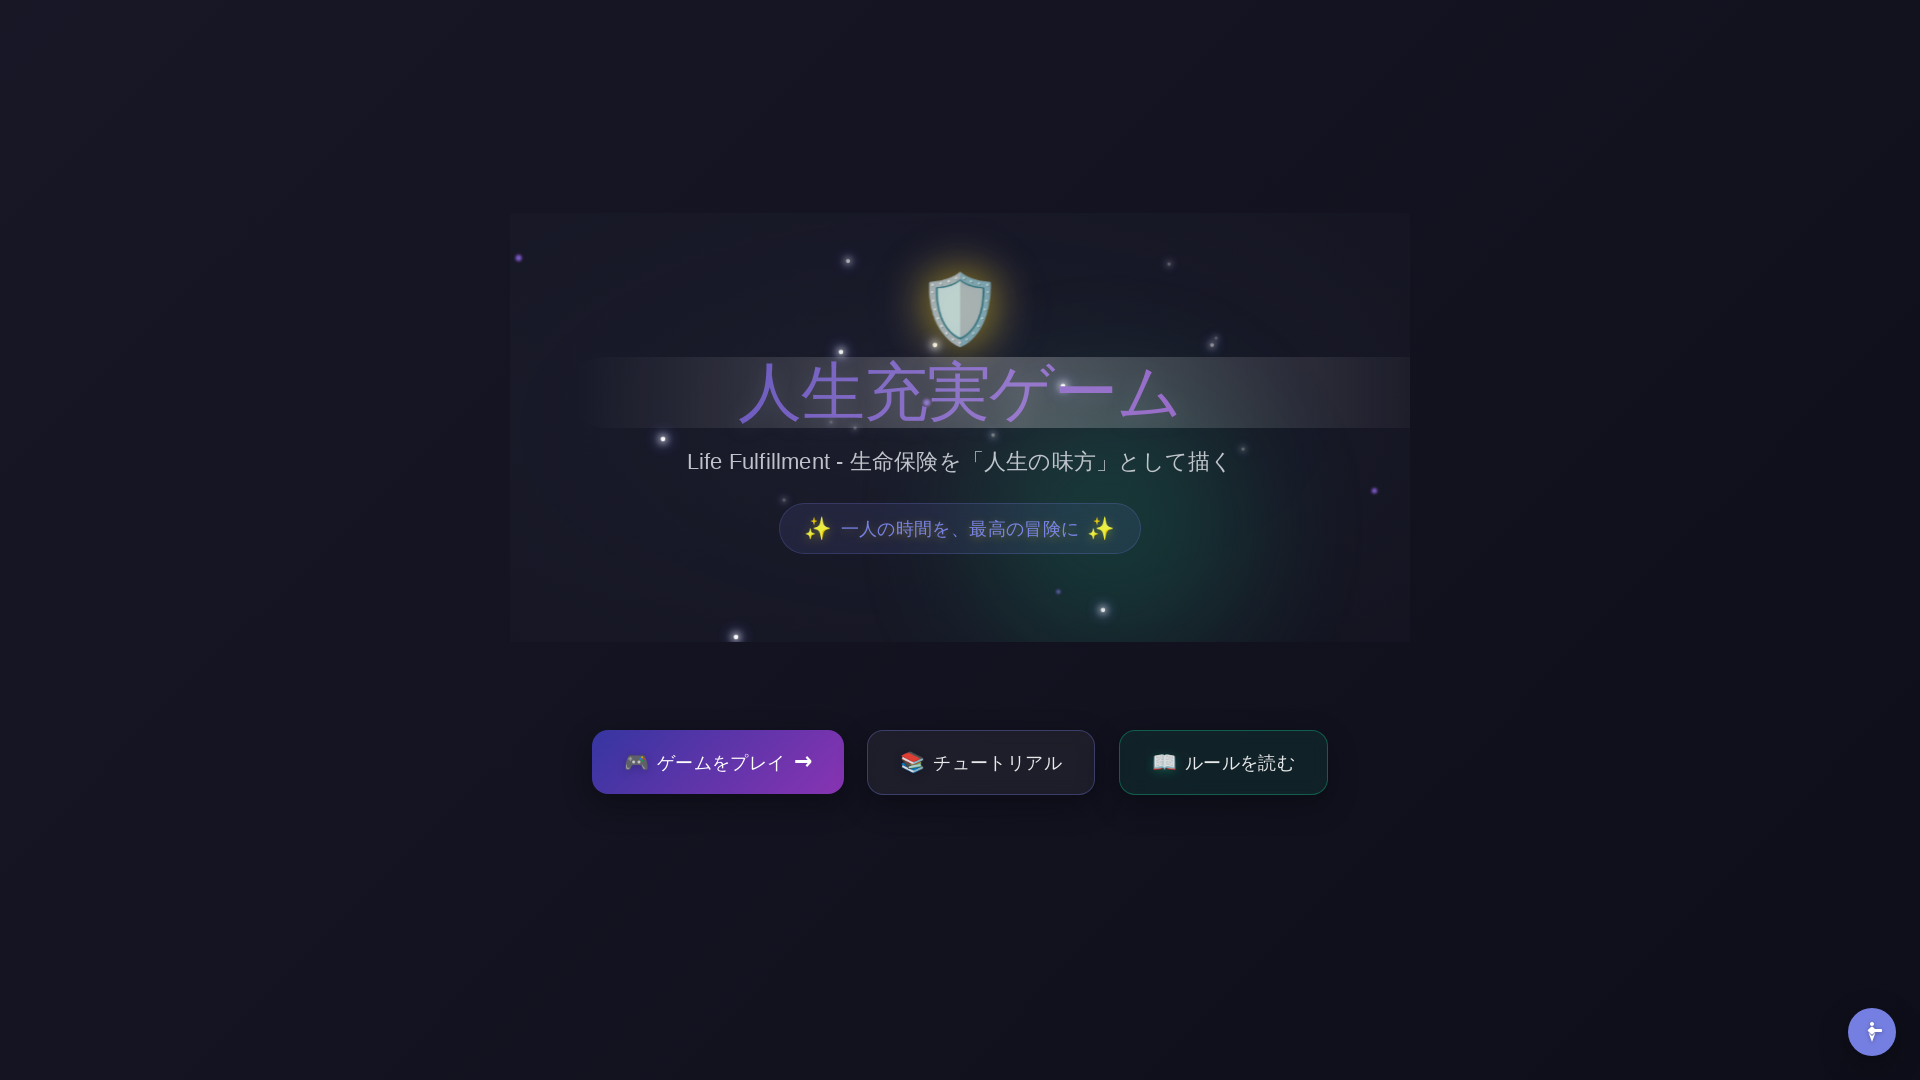